Tests entering a correct letter in the Hangman game and verifying it appears in the word display.

Starting URL: https://agustin-caucino.github.io/Agiles-grupo-4/

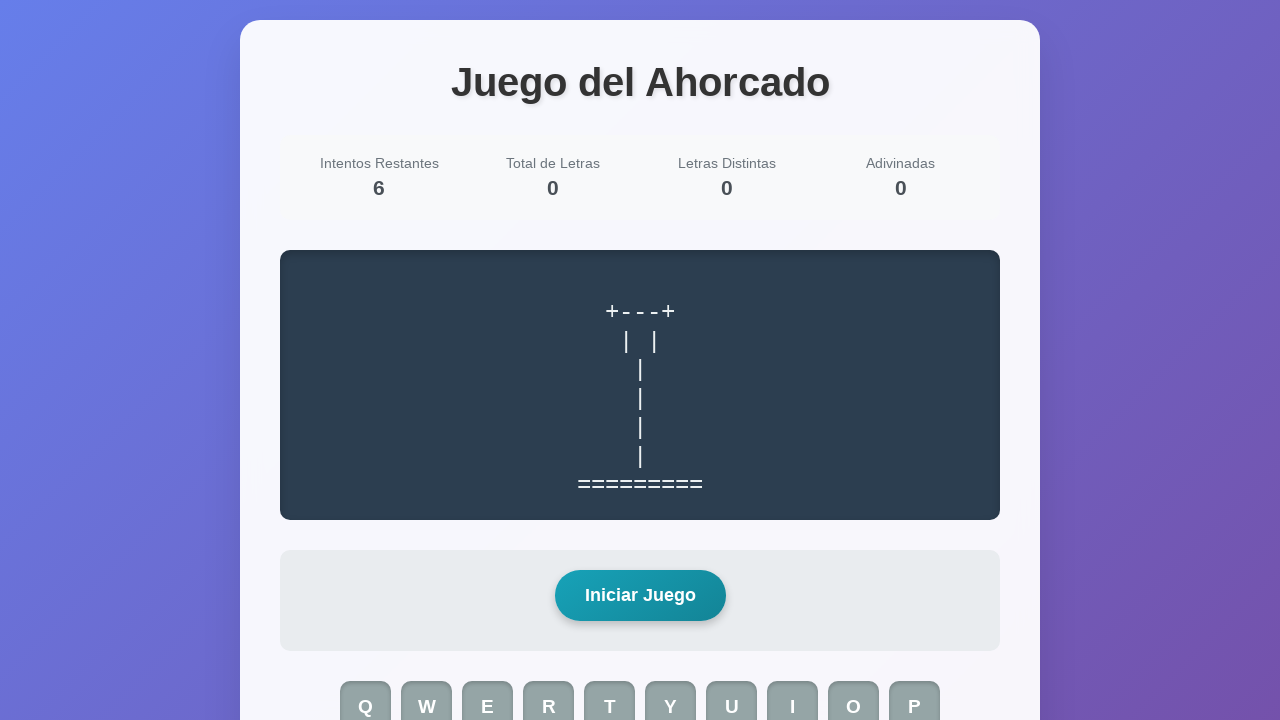

Wait for start game button to be visible
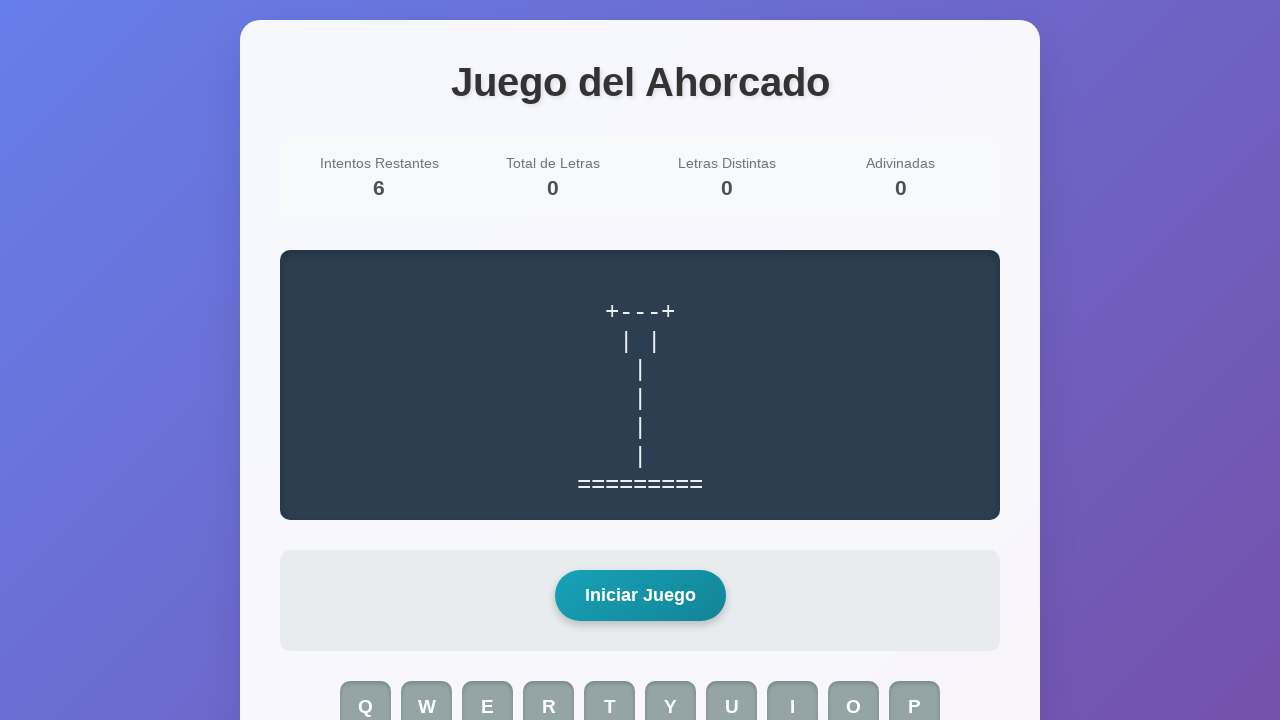

Clicked start game button at (640, 596) on #start-game
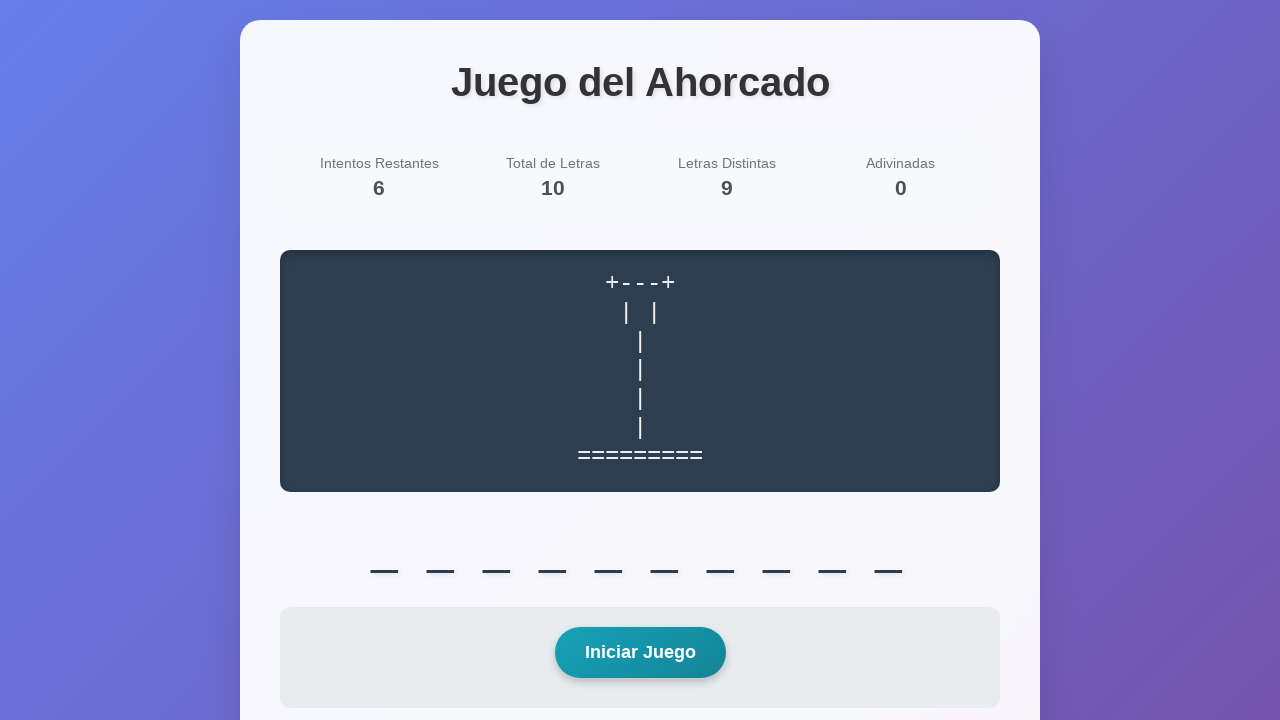

Waited for game to initialize and word display to appear
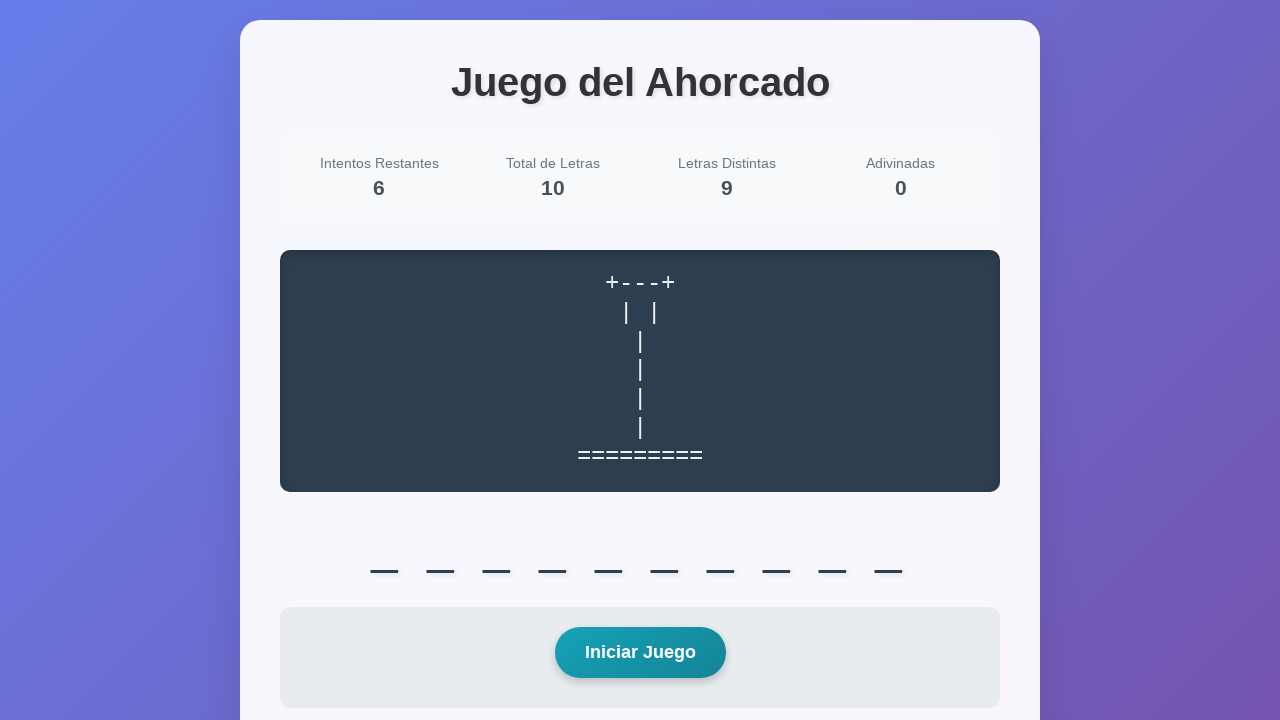

Pressed letter 'a' on keyboard
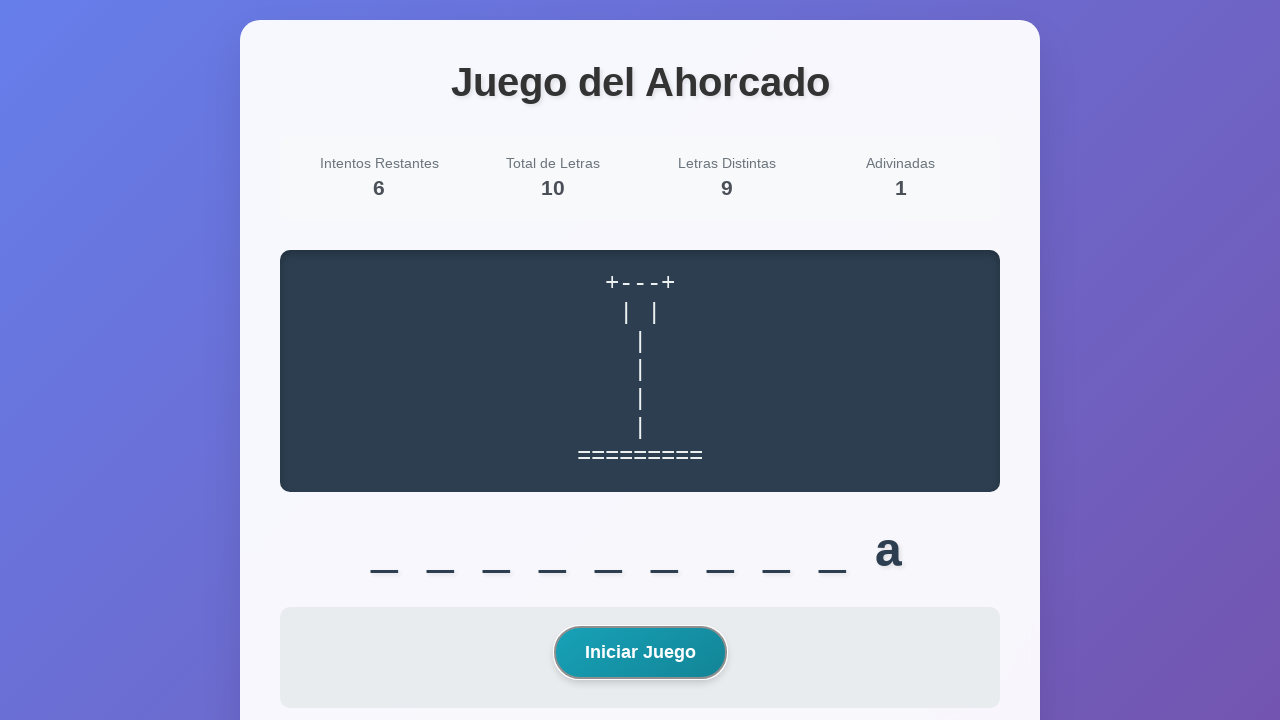

Waited 500ms for game to process the letter input
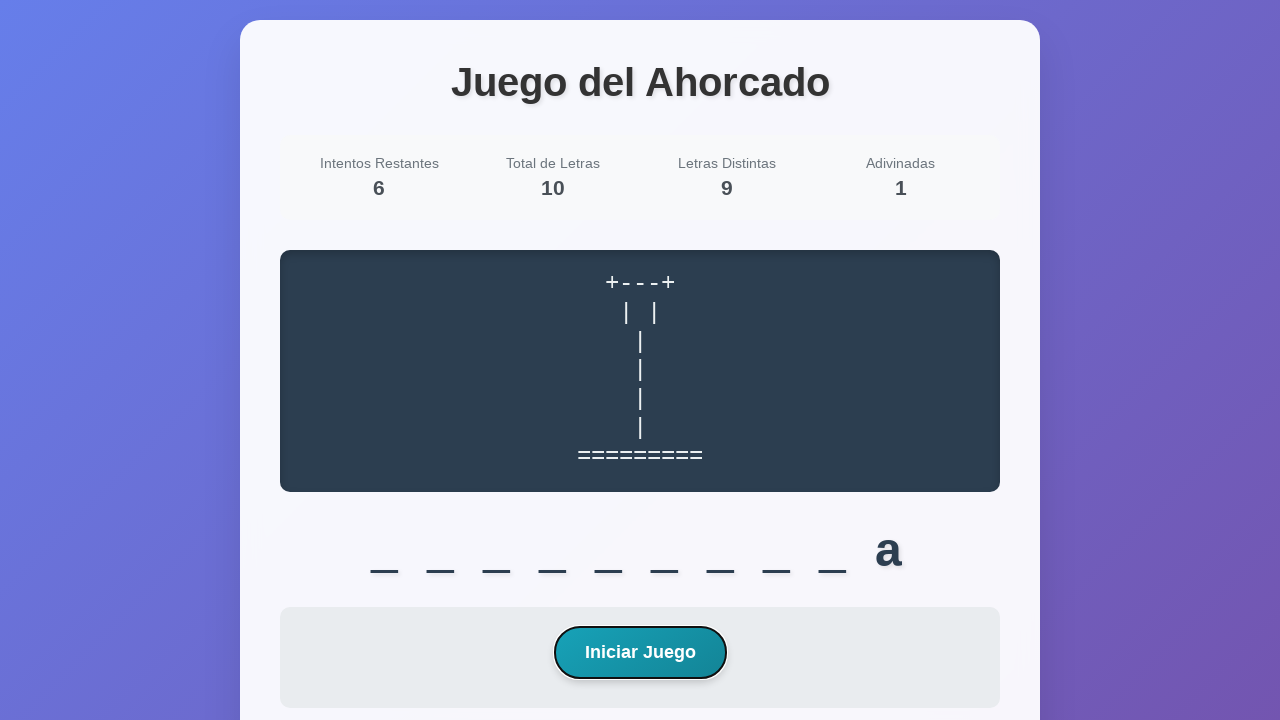

Retrieved word display element
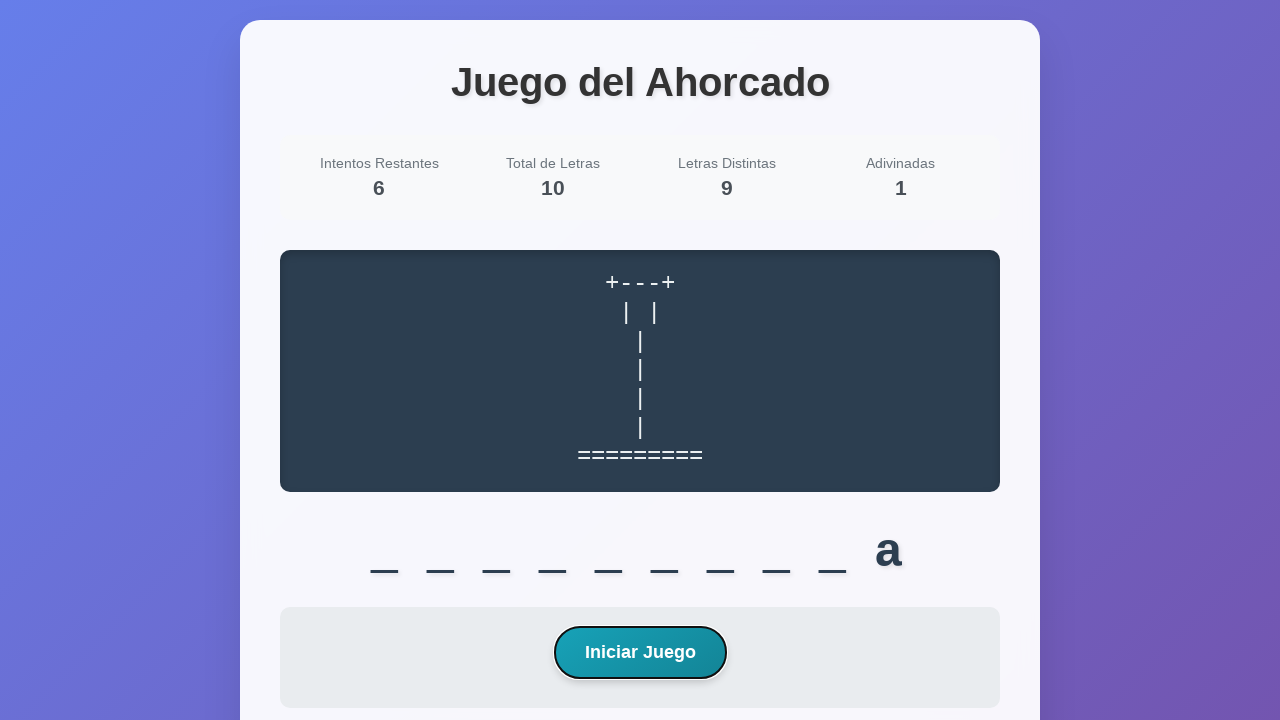

Verified that letter 'a' appears in word display
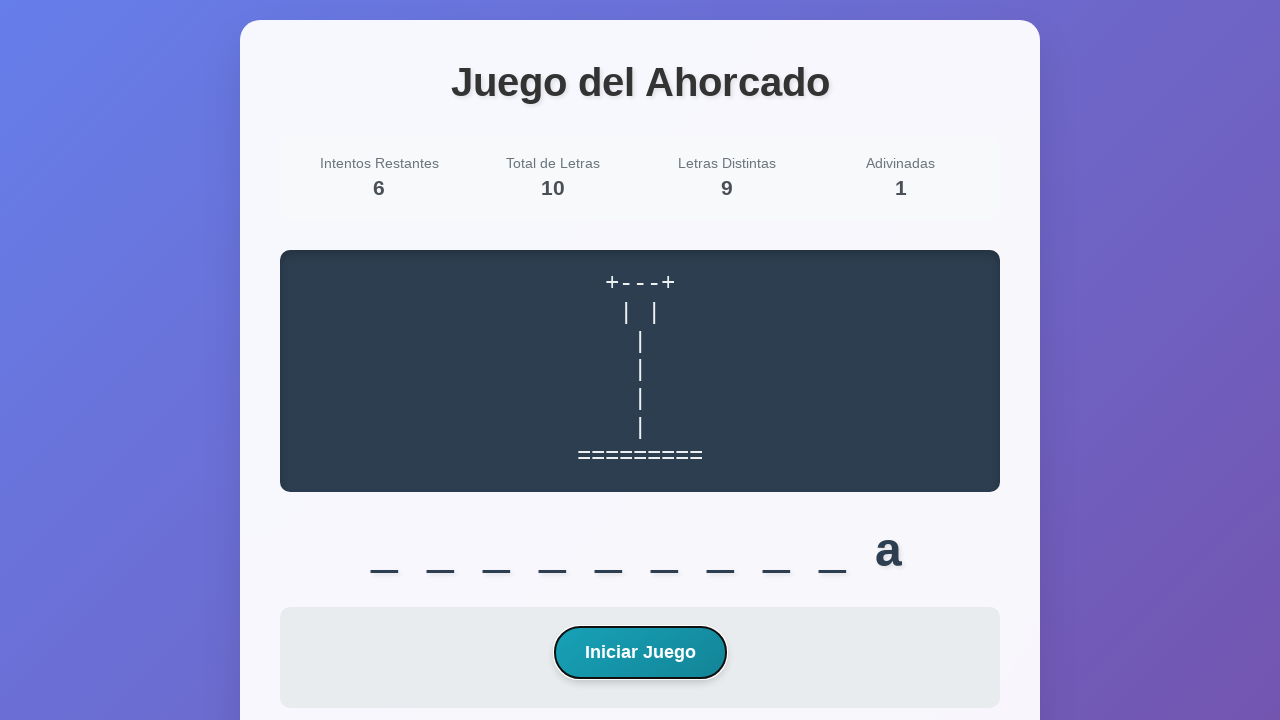

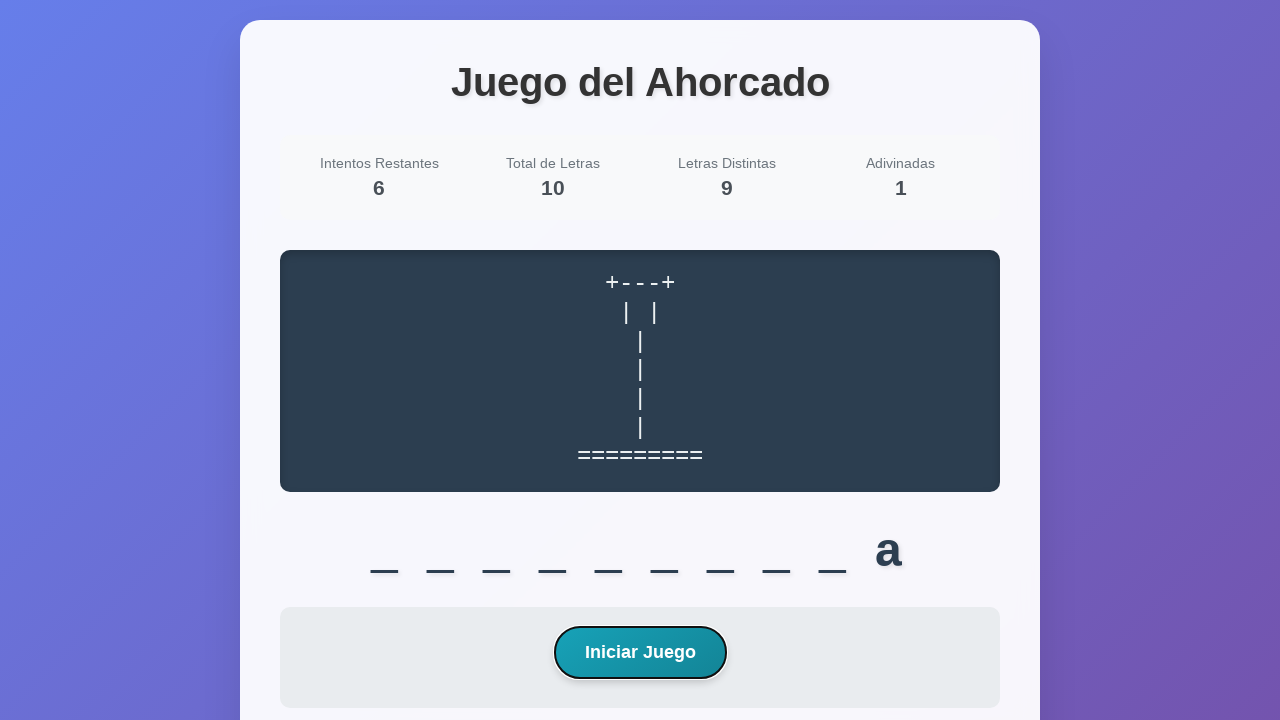